Tests that edits are saved when the edit field loses focus (blur event)

Starting URL: https://demo.playwright.dev/todomvc

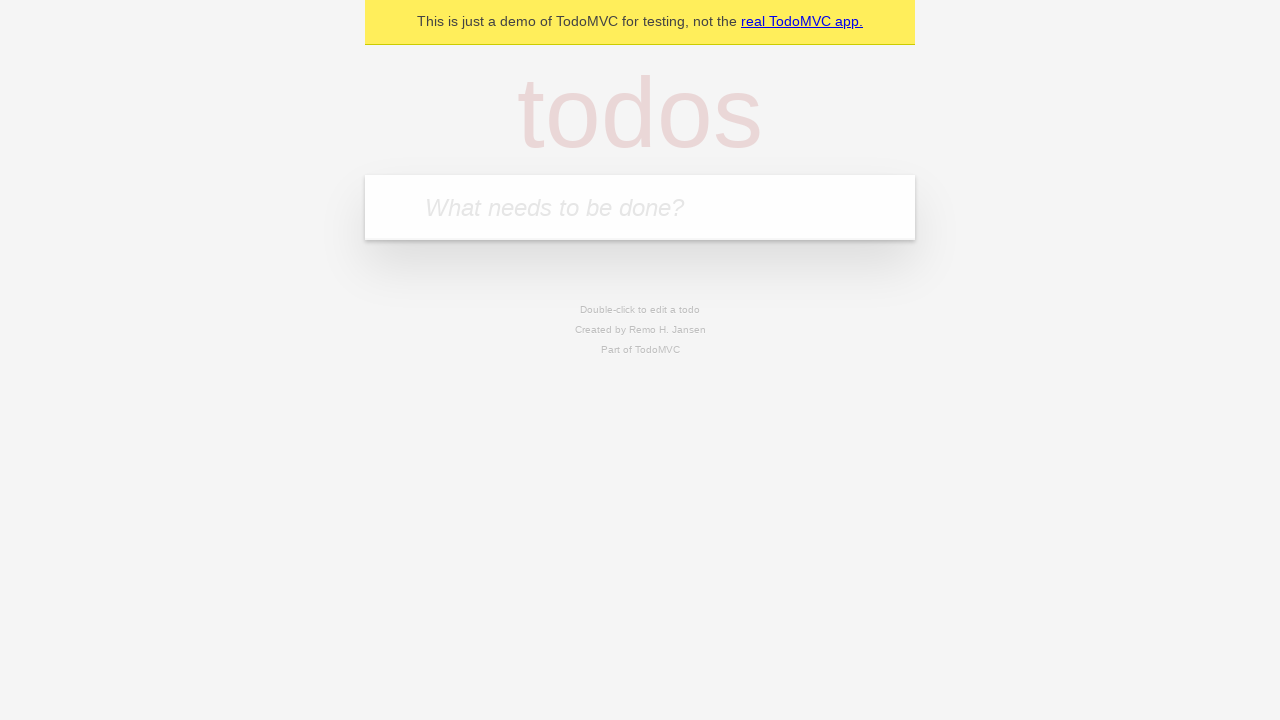

Filled input field with first todo: 'buy some cheese' on internal:attr=[placeholder="What needs to be done?"i]
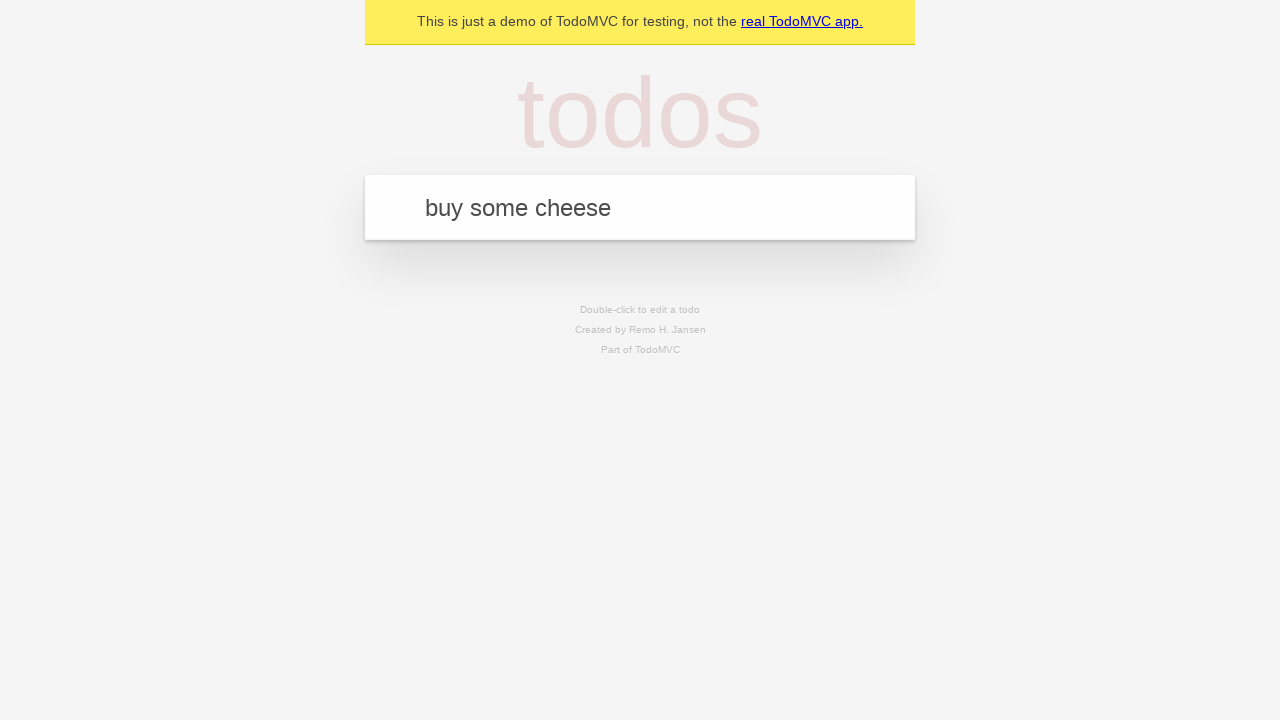

Pressed Enter to create first todo on internal:attr=[placeholder="What needs to be done?"i]
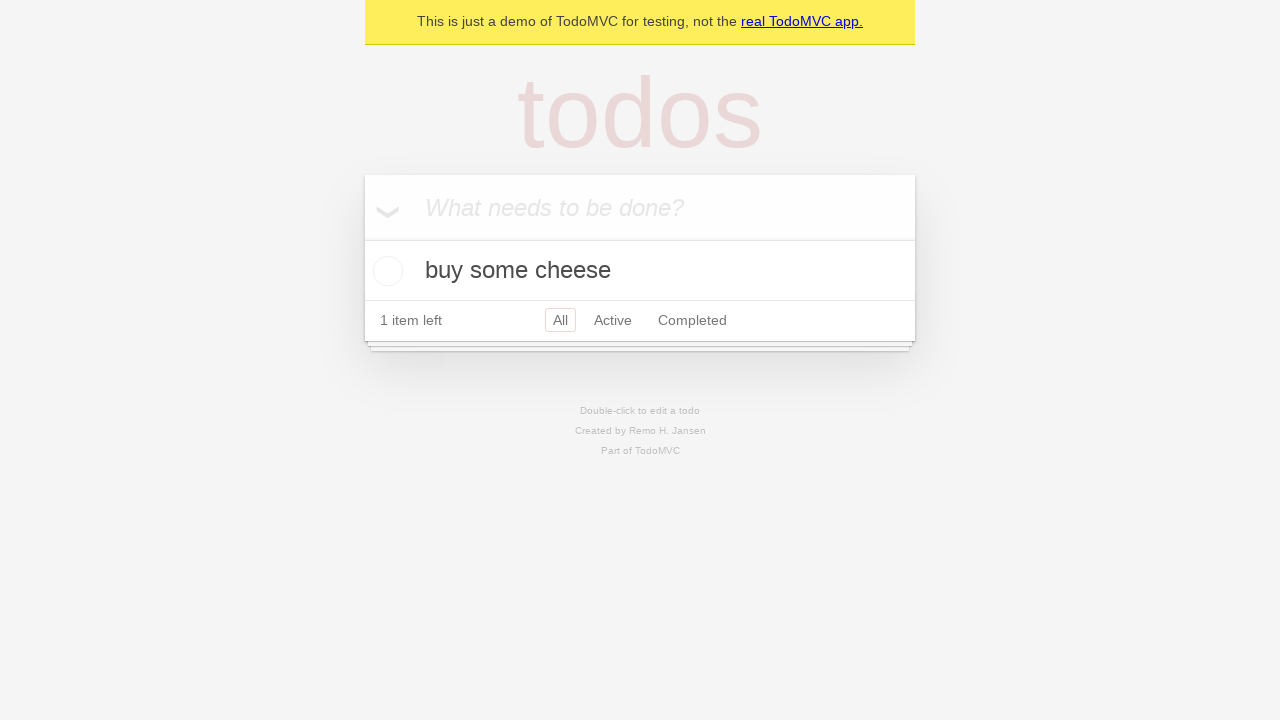

Filled input field with second todo: 'feed the cat' on internal:attr=[placeholder="What needs to be done?"i]
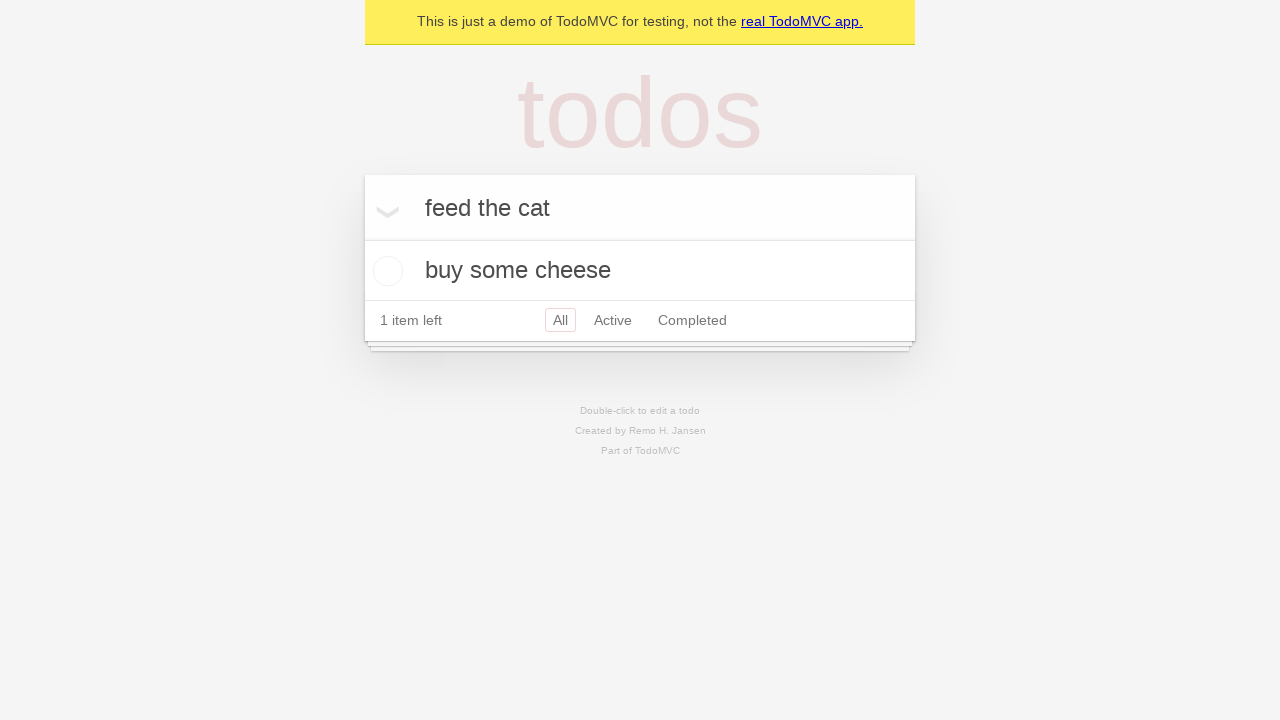

Pressed Enter to create second todo on internal:attr=[placeholder="What needs to be done?"i]
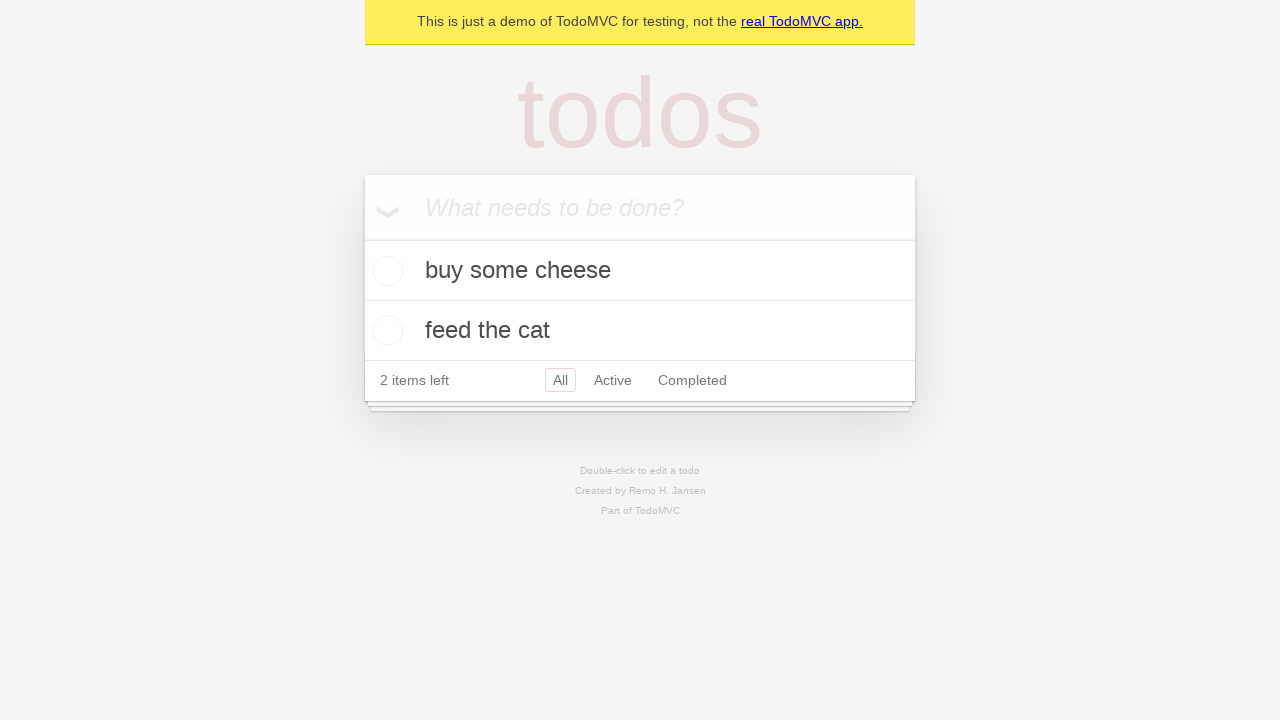

Filled input field with third todo: 'book a doctors appointment' on internal:attr=[placeholder="What needs to be done?"i]
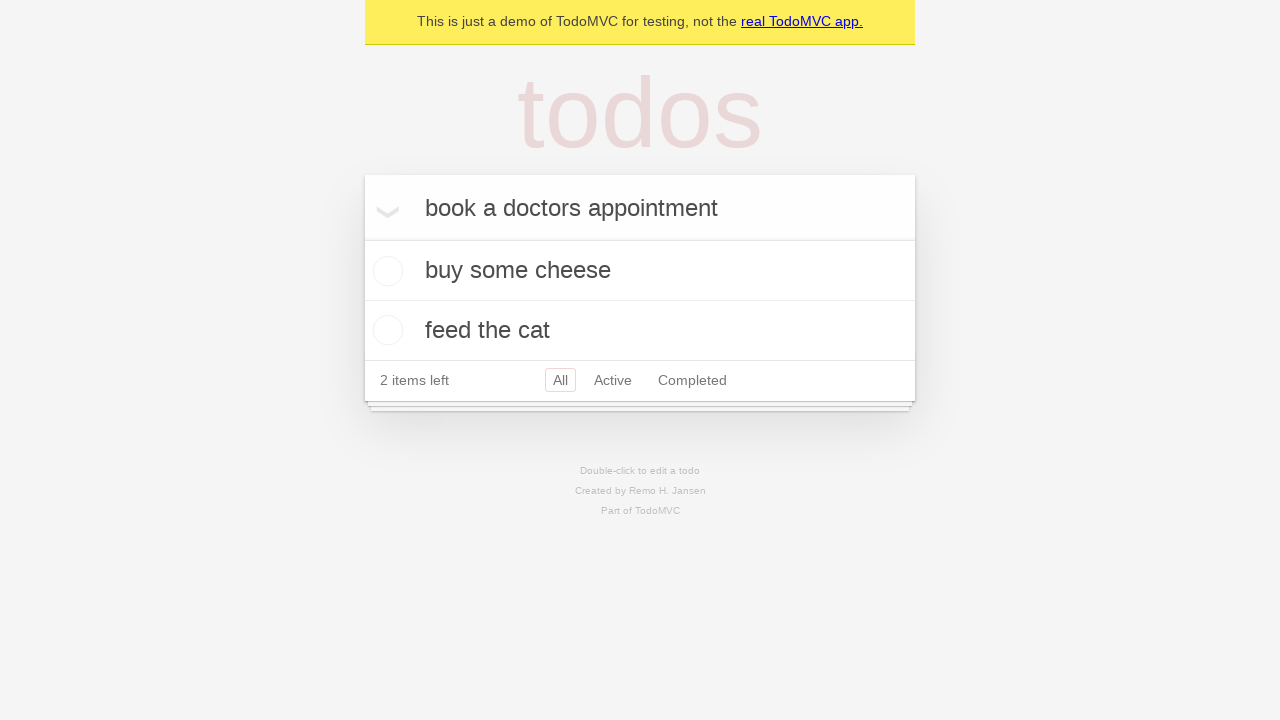

Pressed Enter to create third todo on internal:attr=[placeholder="What needs to be done?"i]
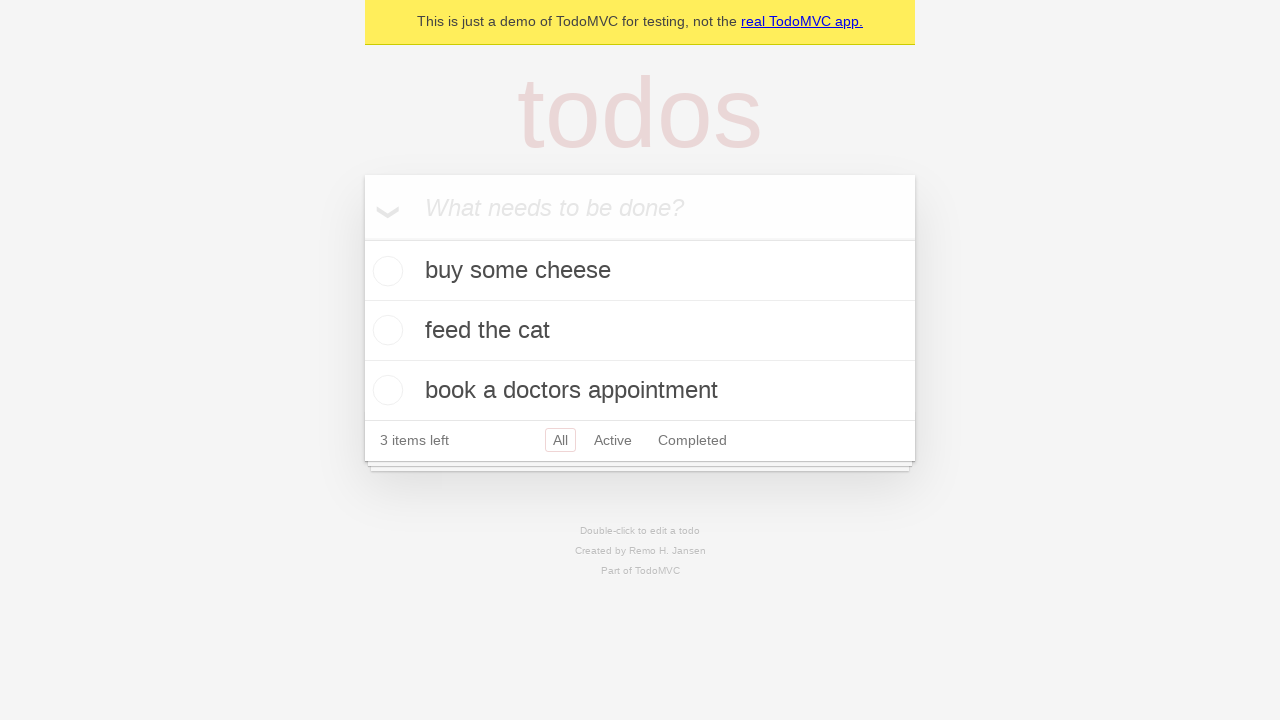

Double-clicked second todo to enter edit mode at (640, 331) on internal:testid=[data-testid="todo-item"s] >> nth=1
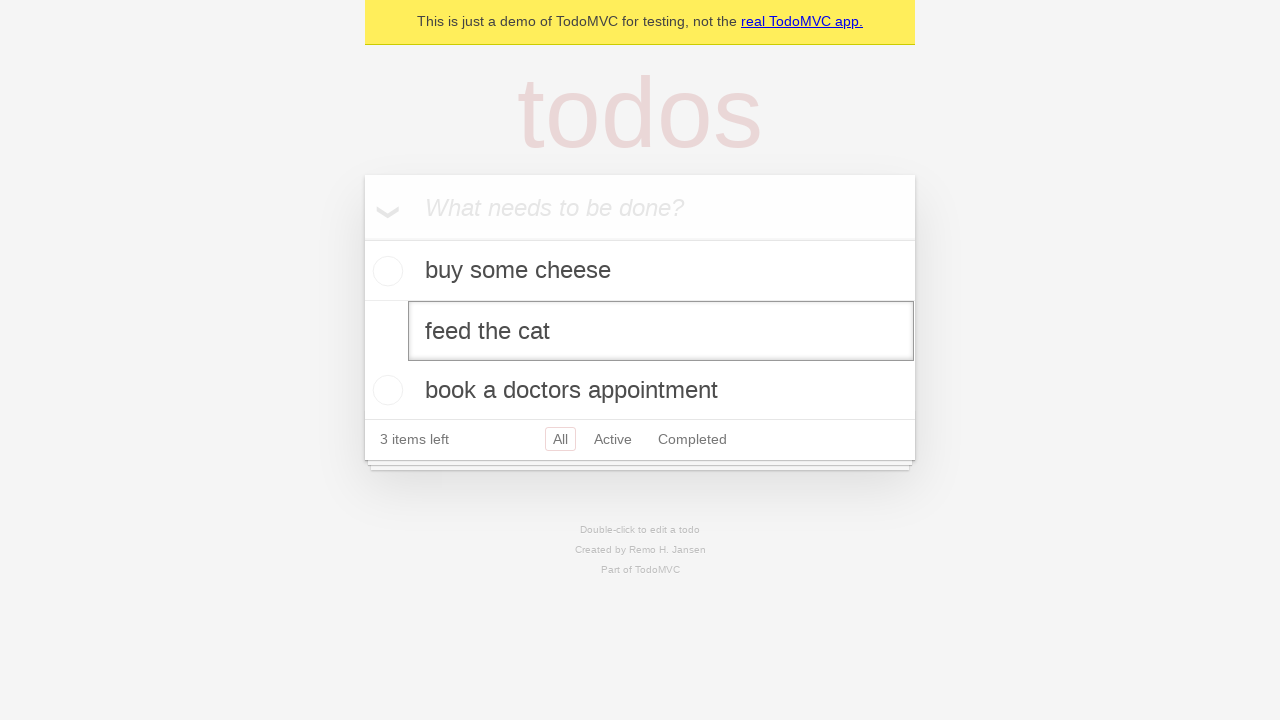

Filled edit field with new text: 'buy some sausages' on internal:testid=[data-testid="todo-item"s] >> nth=1 >> internal:role=textbox[nam
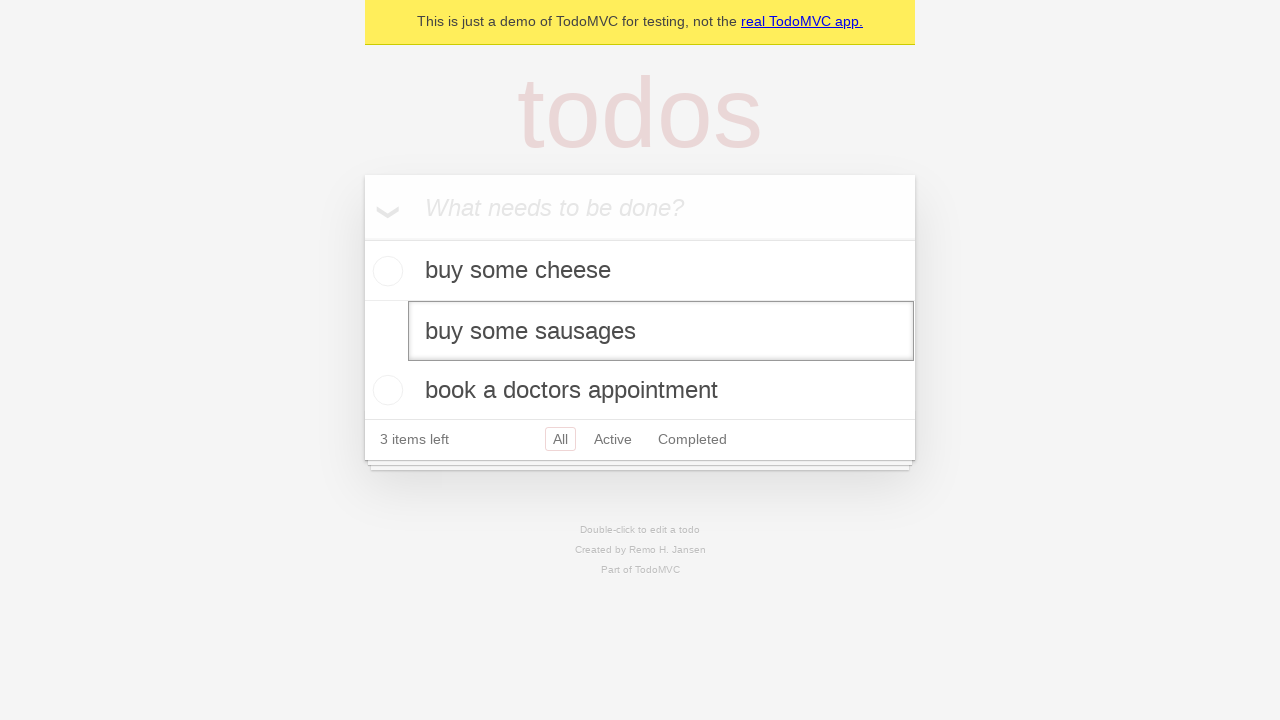

Dispatched blur event on edit field to save changes
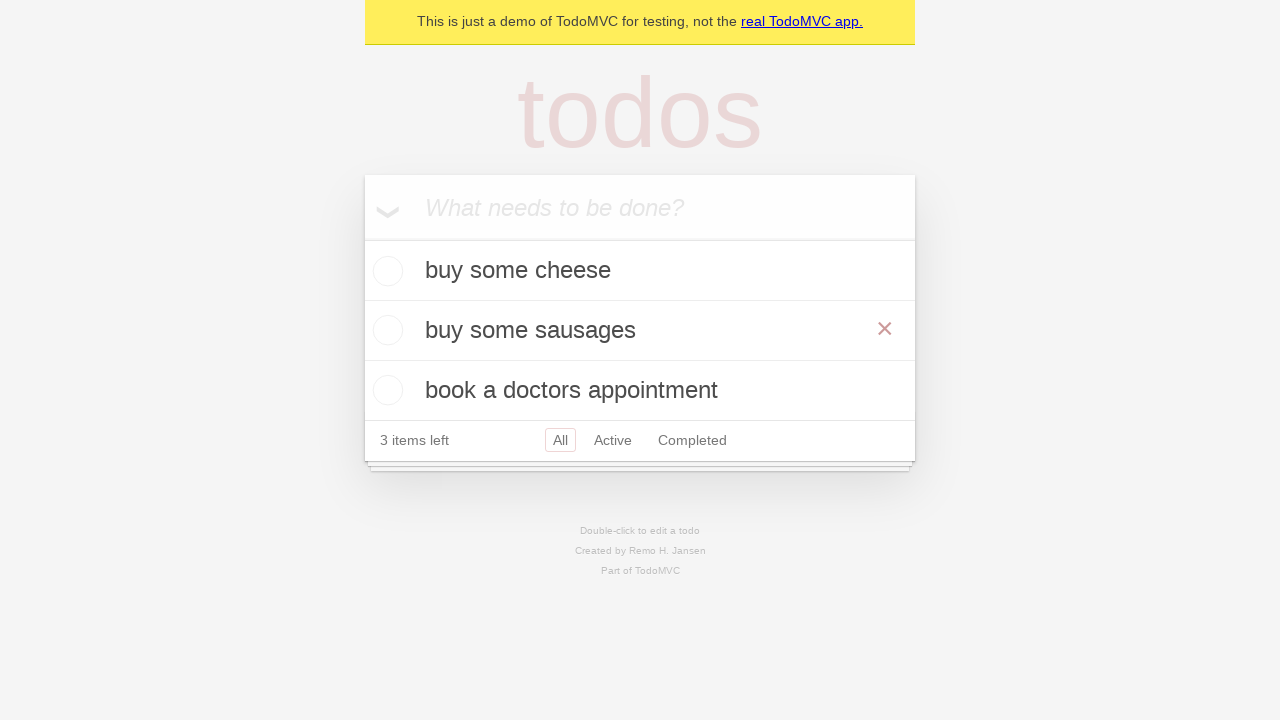

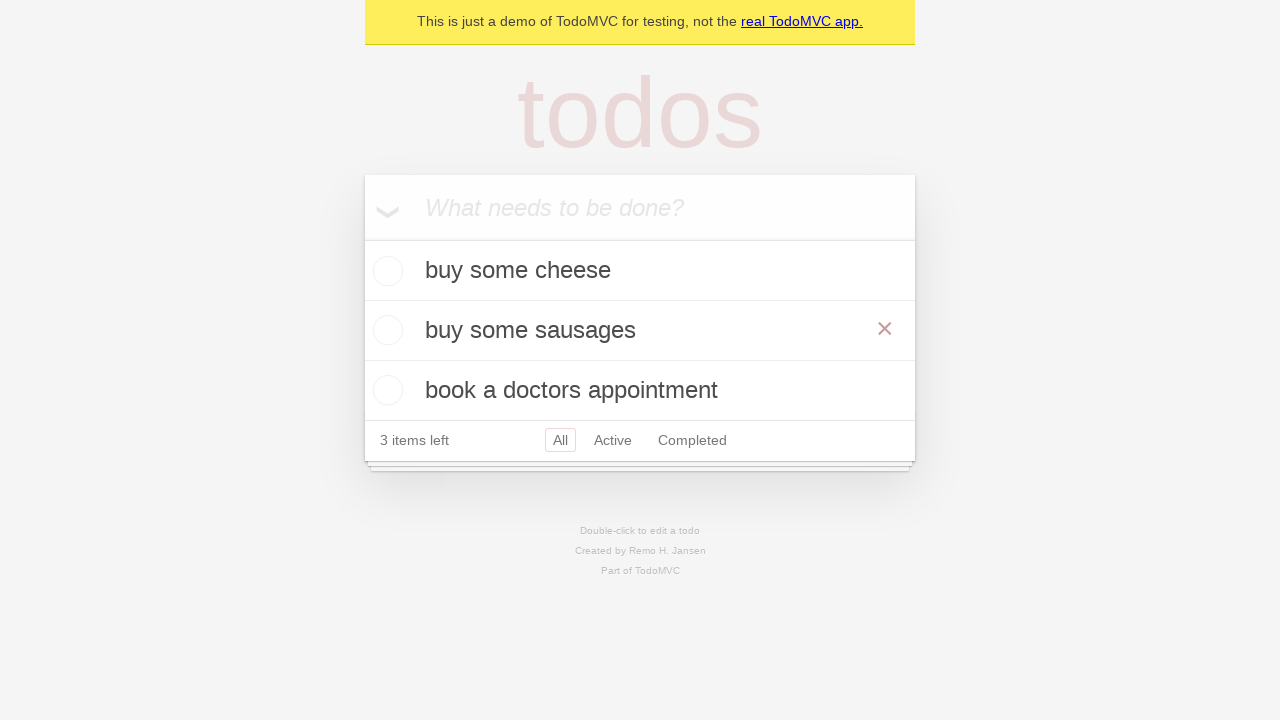